Tests different click types including double-click, right-click, and regular click on buttons.

Starting URL: https://demoqa.com/buttons

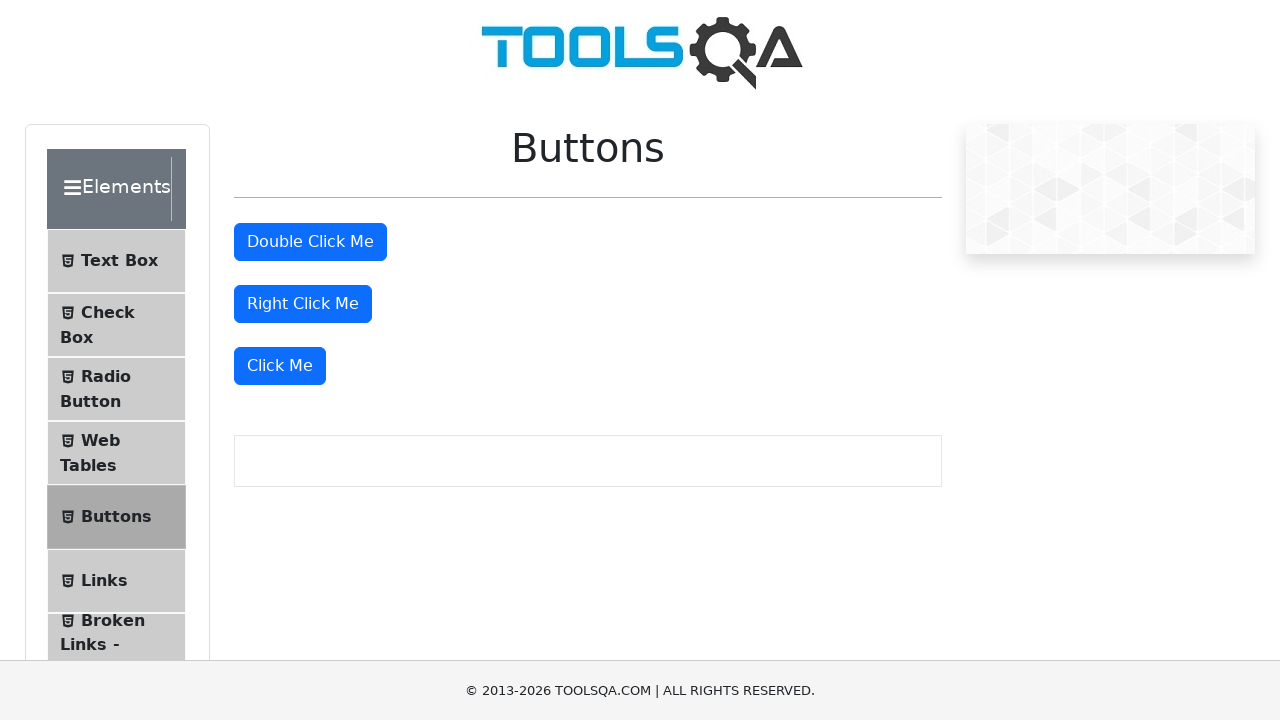

Double-clicked the double-click button at (310, 242) on #doubleClickBtn
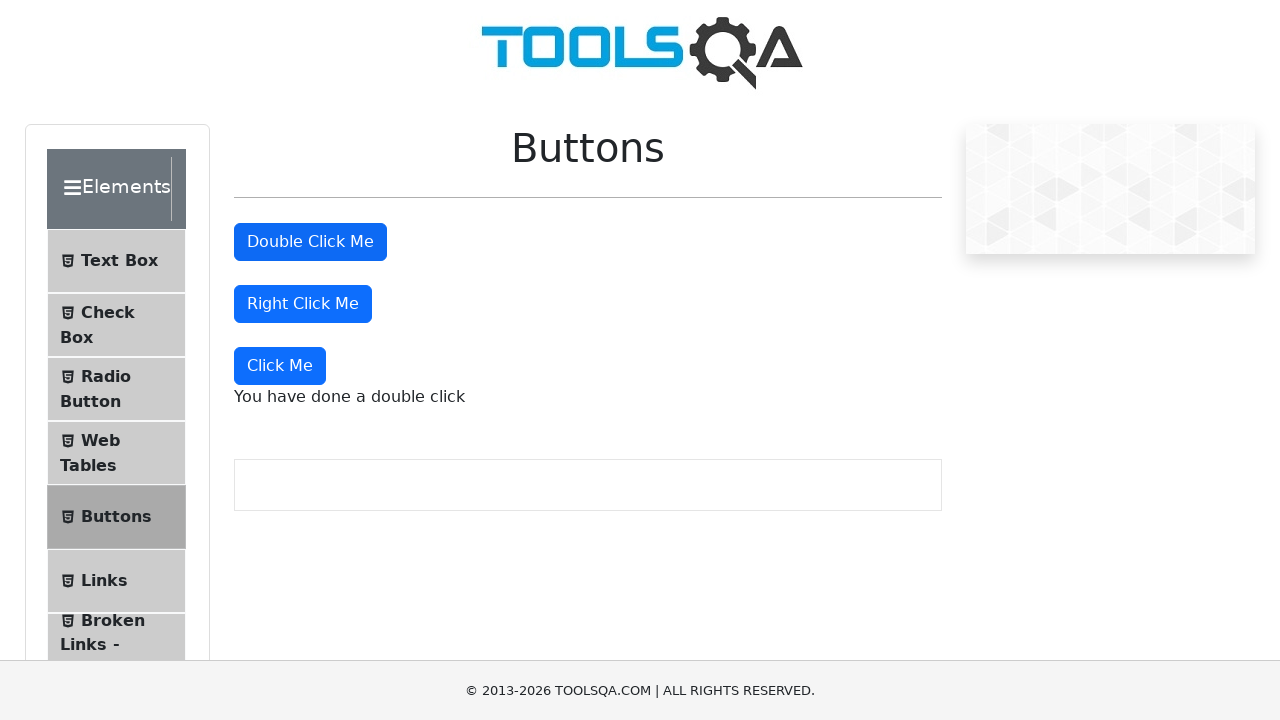

Double-click message appeared
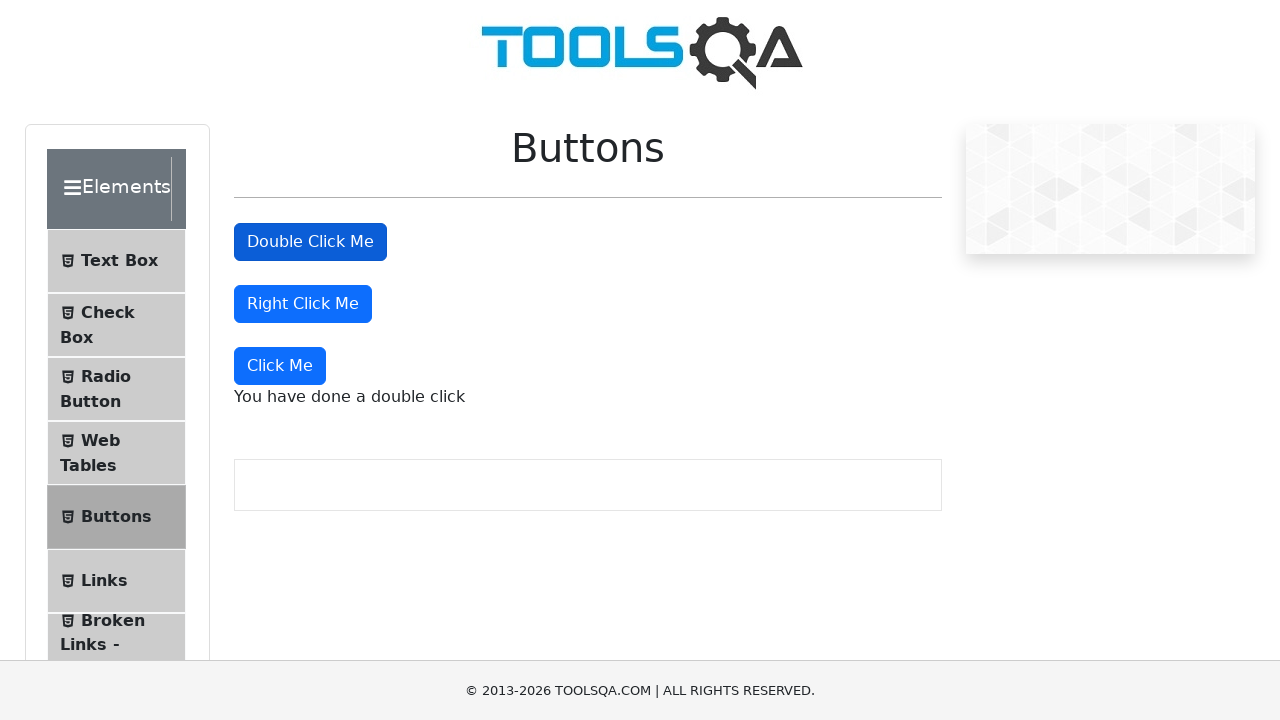

Right-clicked the right-click button at (303, 304) on #rightClickBtn
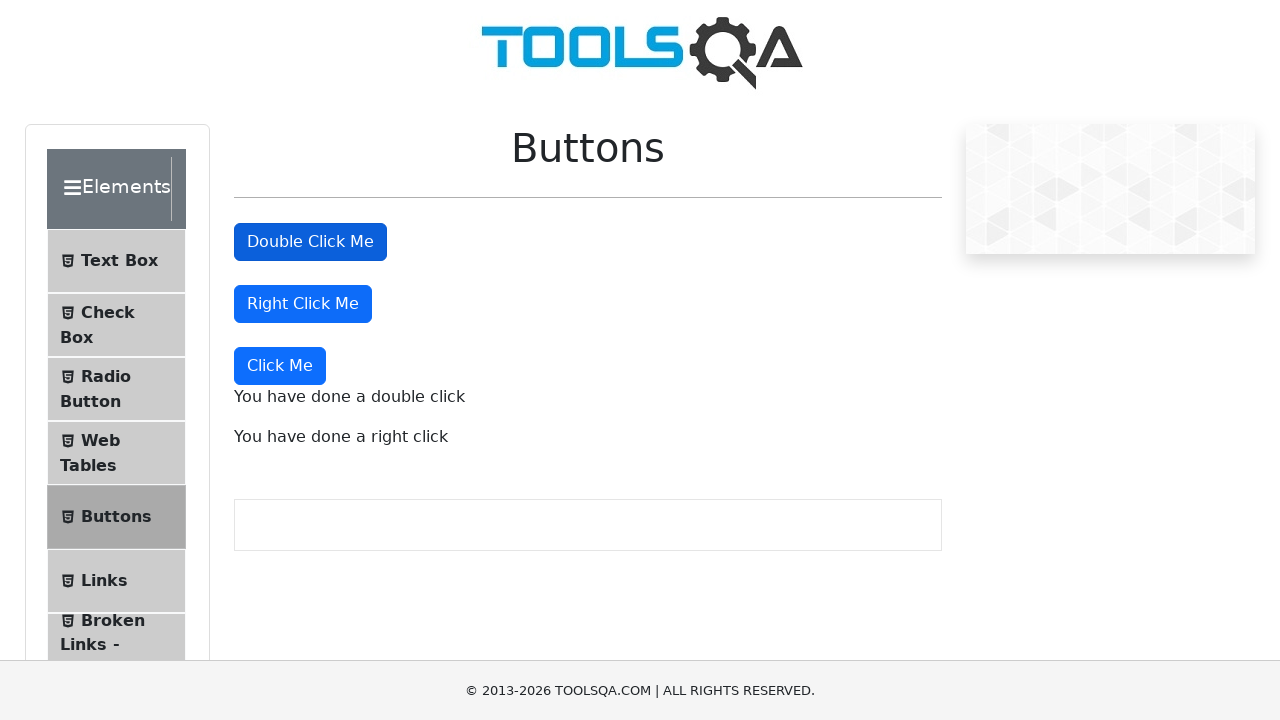

Right-click message appeared
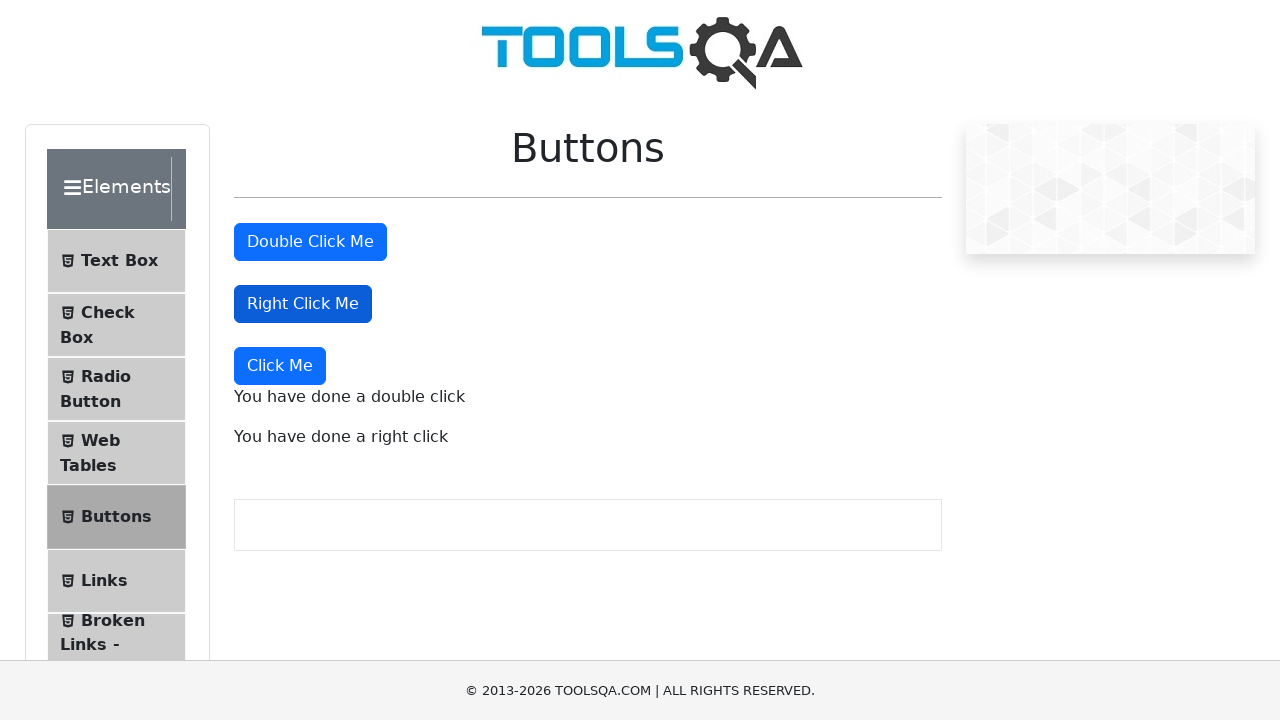

Clicked the dynamic click button at (280, 366) on .mt-4 >> text=Click Me >> nth=-1
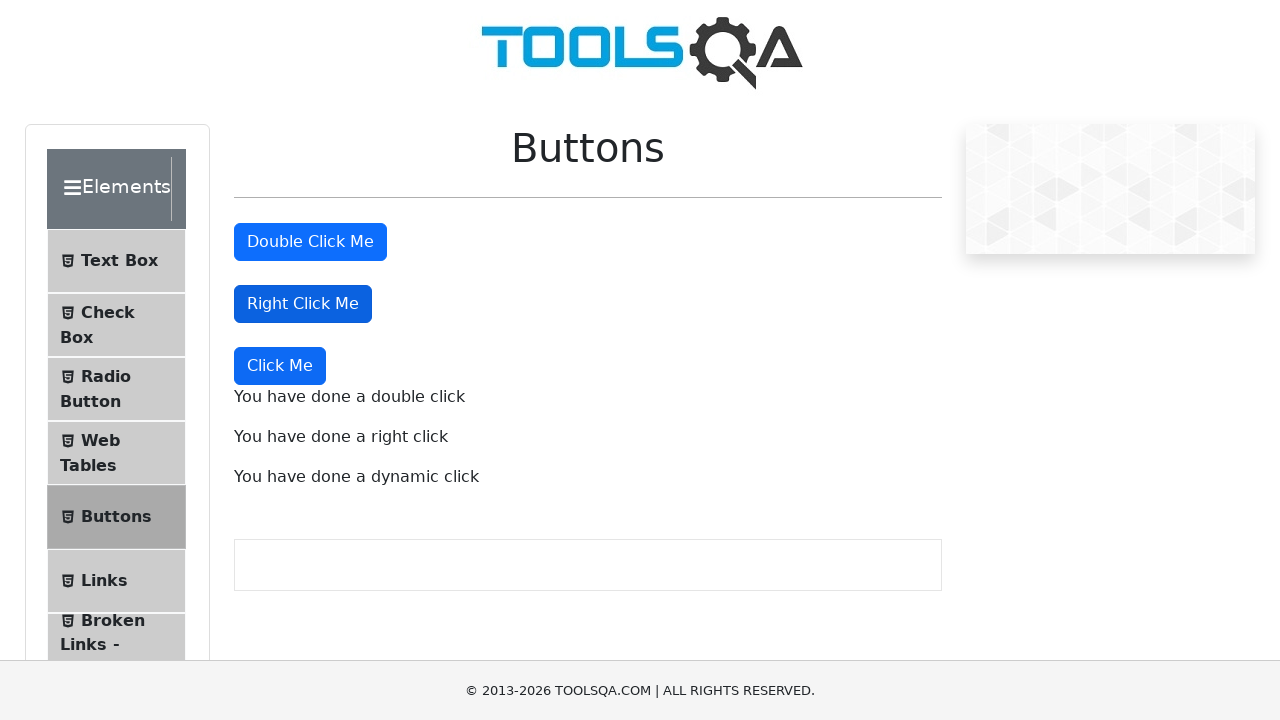

Dynamic click message appeared
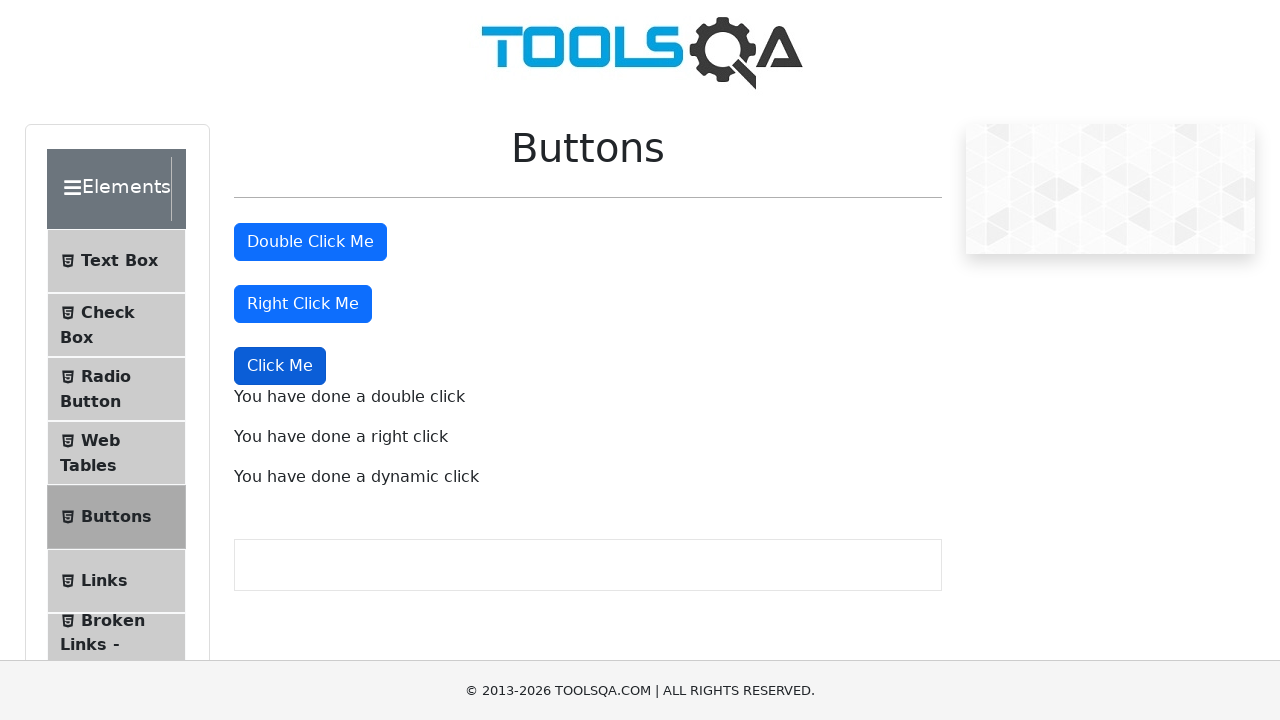

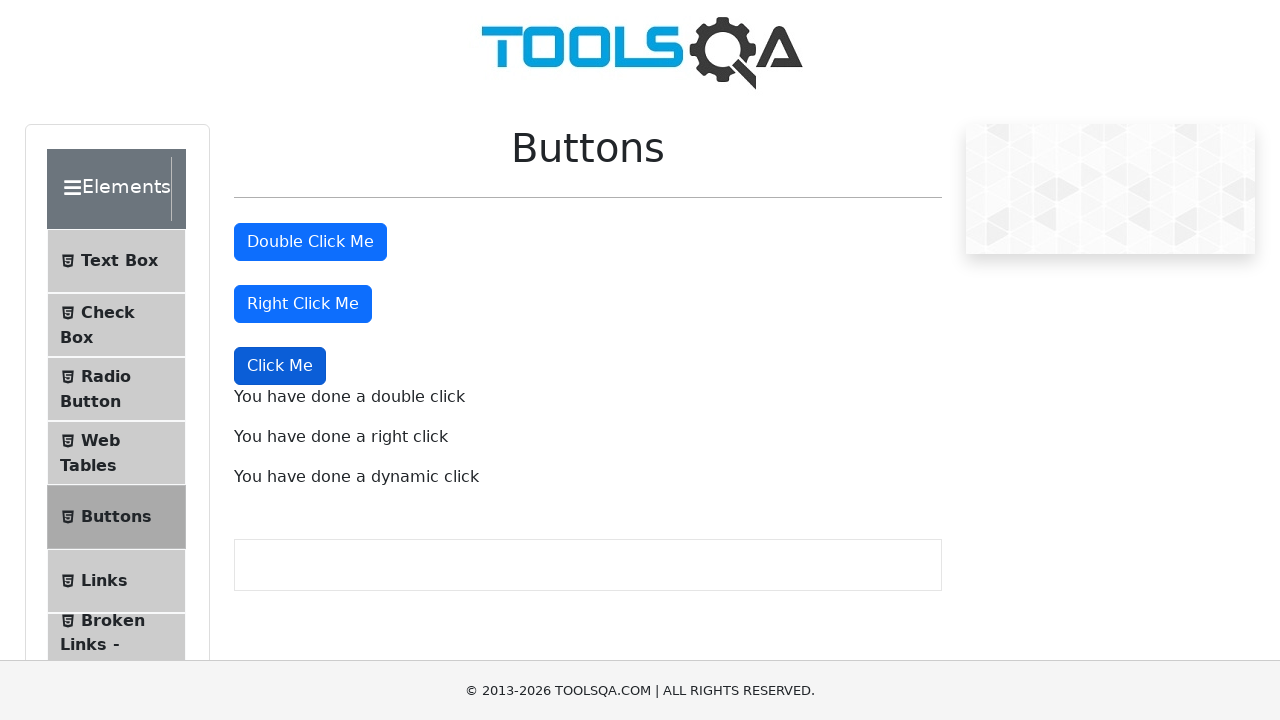